Navigates to Carbon.now.sh with pre-configured code snippet, language, background color, and theme, then clicks to export the code image as PNG

Starting URL: https://carbon.now.sh?l=python&code=print(%22Hello%20World%22)&bg=%23ABB8C3&t=seti

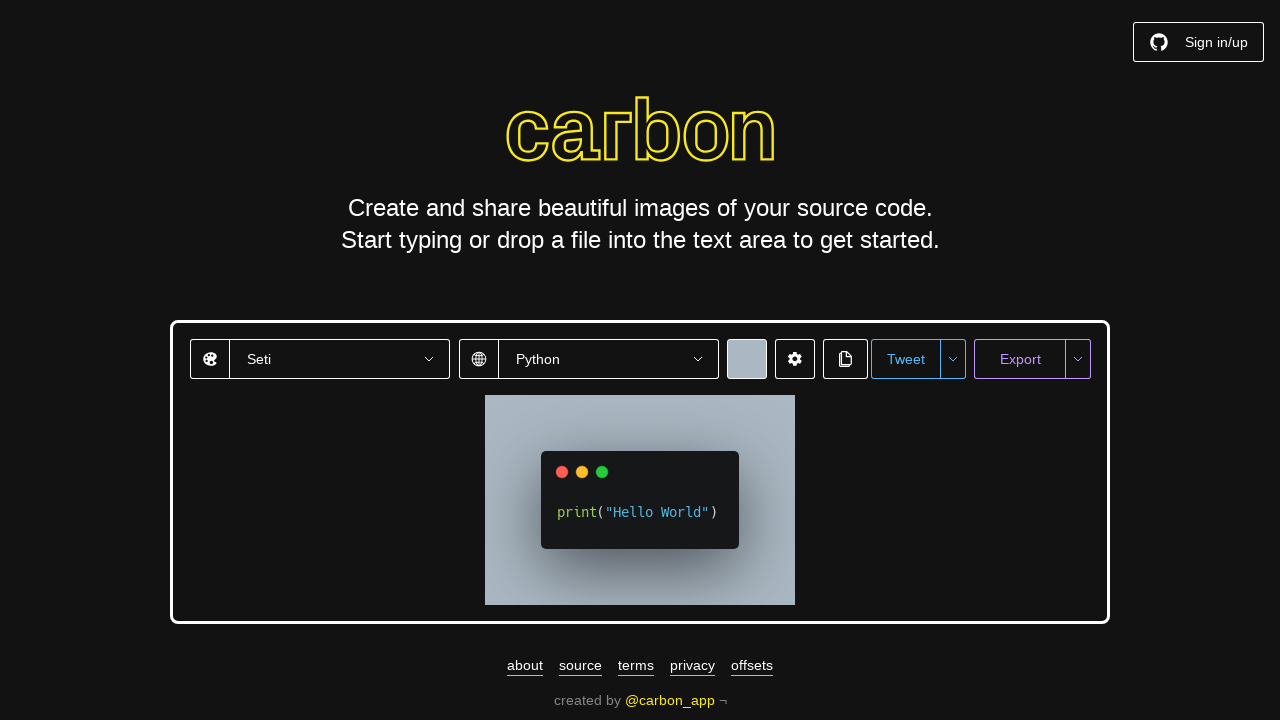

Navigated to Carbon.now.sh with pre-configured Python code snippet, seti theme, and custom background color
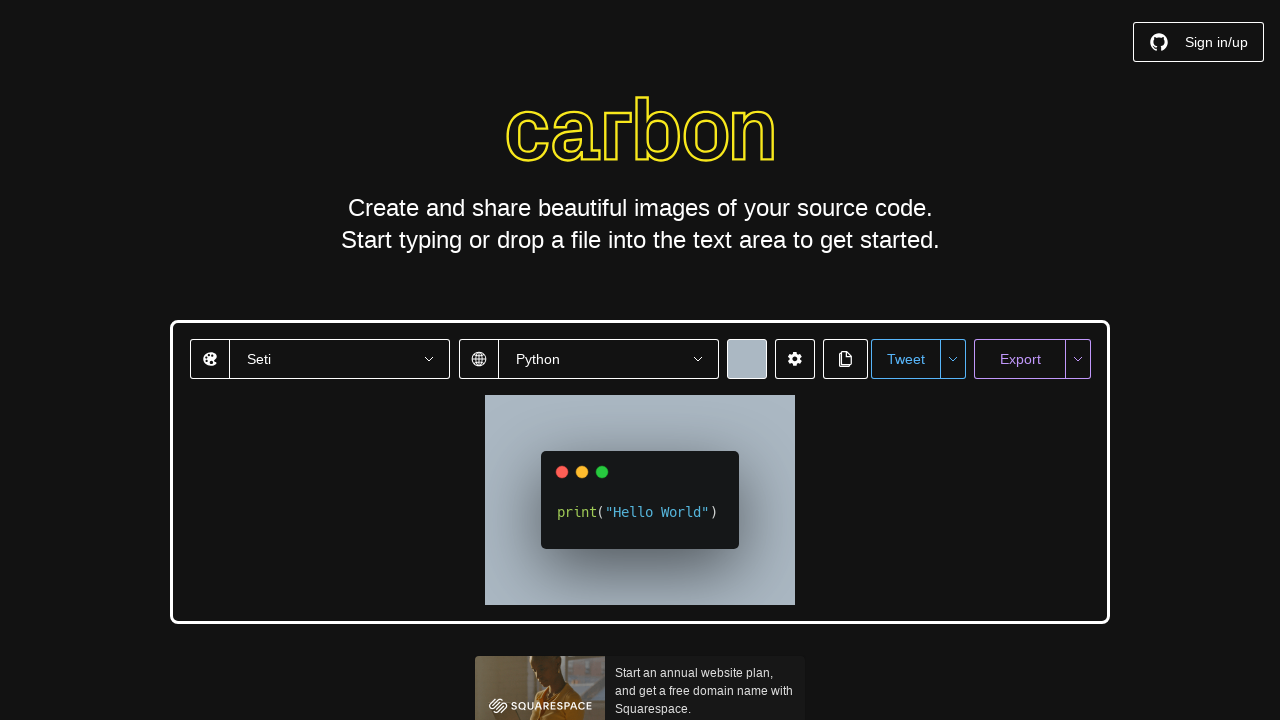

Carbon editor loaded and export menu button is visible
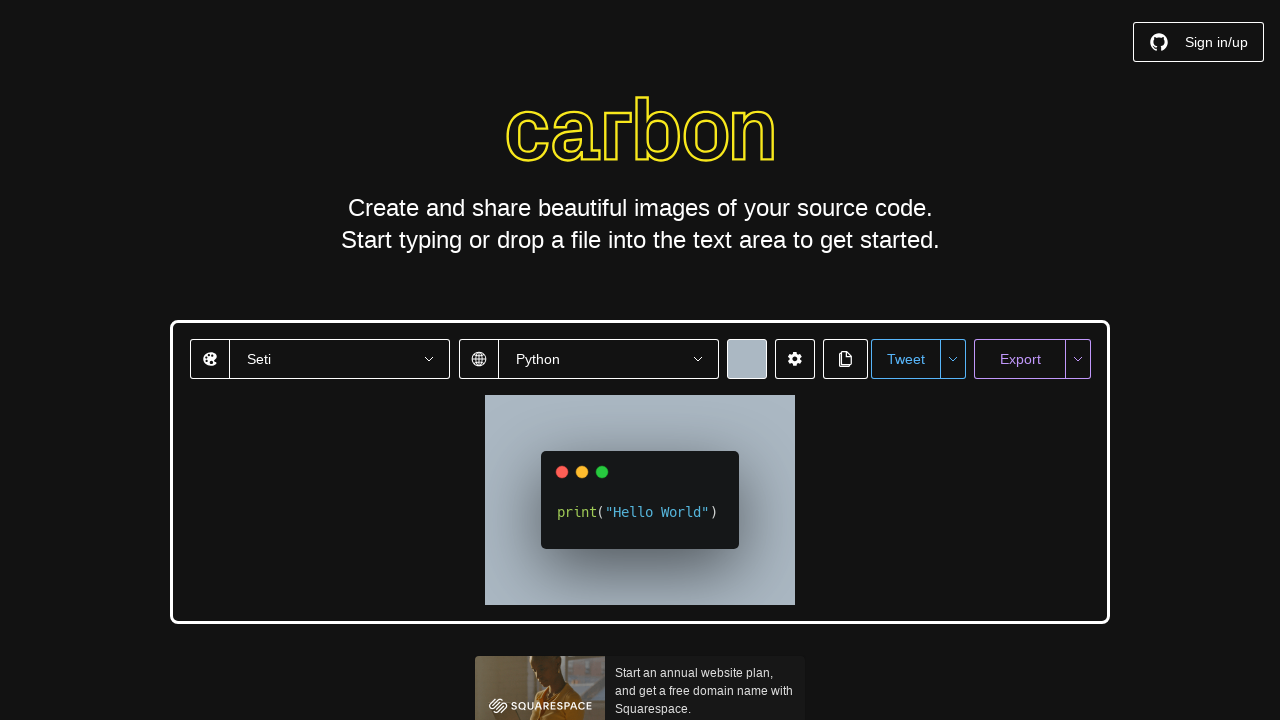

Clicked export menu button to open export options at (1078, 359) on #export-menu
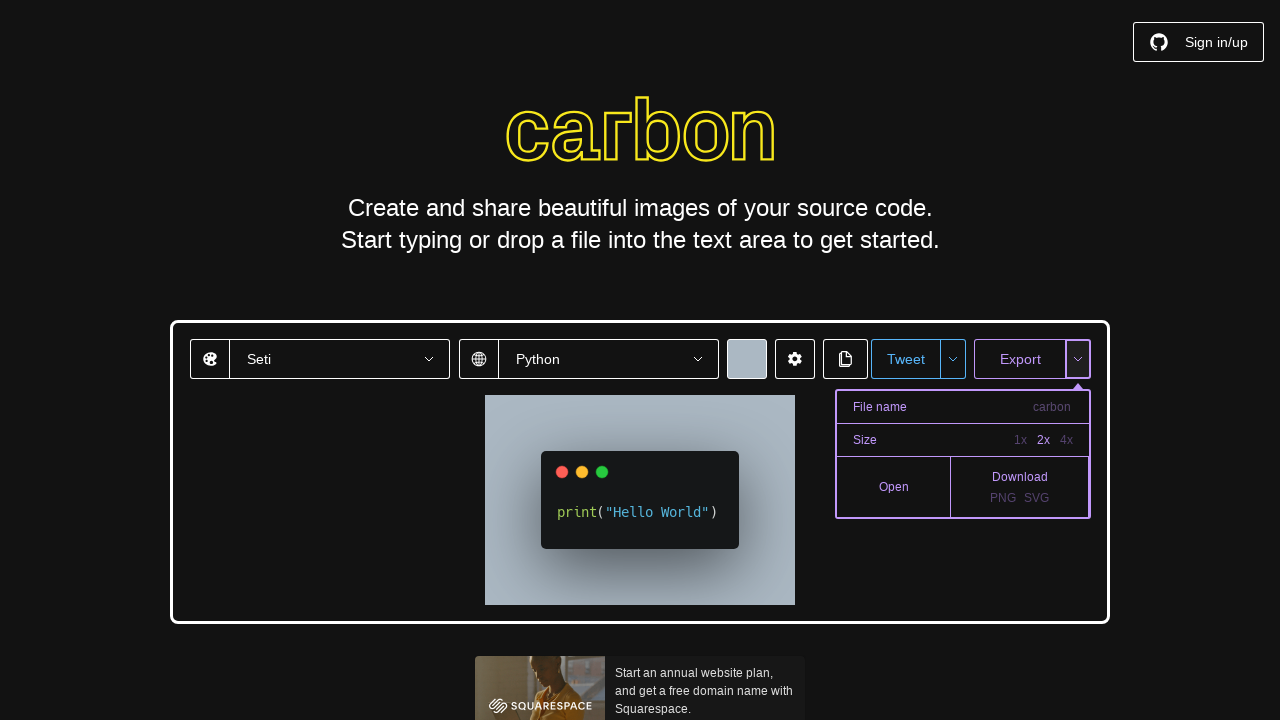

Clicked PNG export option to export code image at (1003, 498) on #export-png
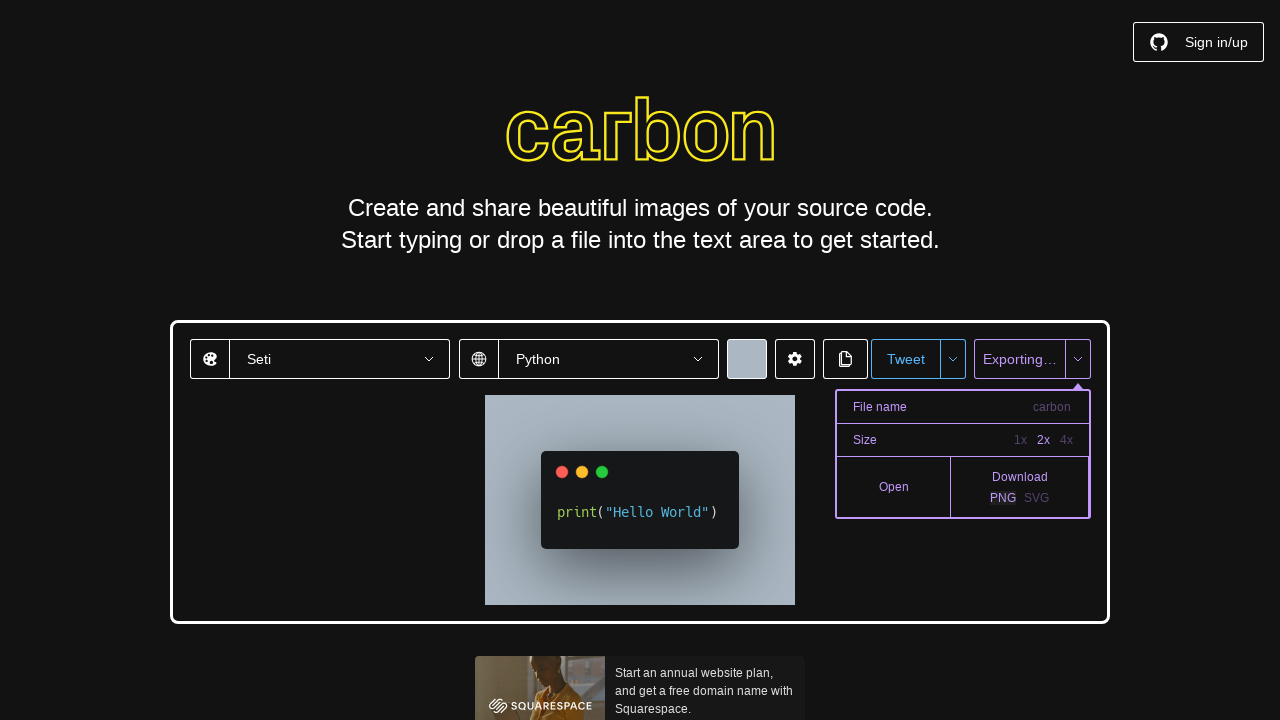

Waited for download to initiate
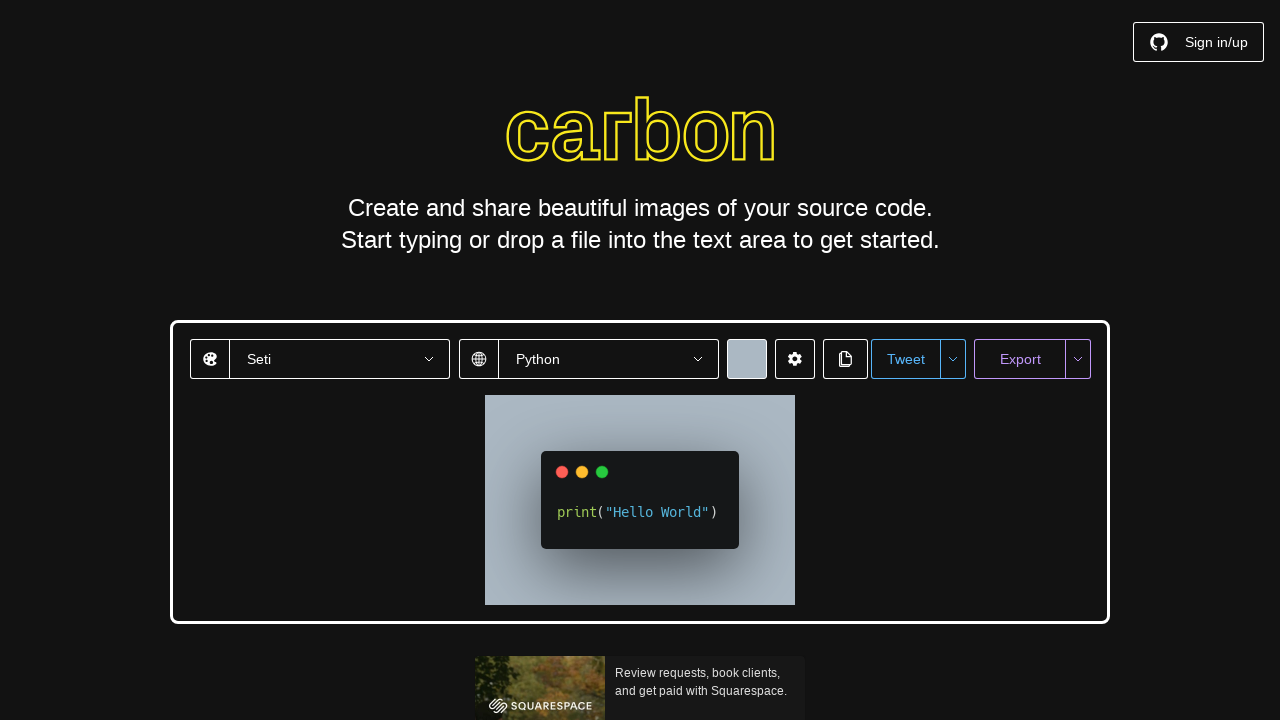

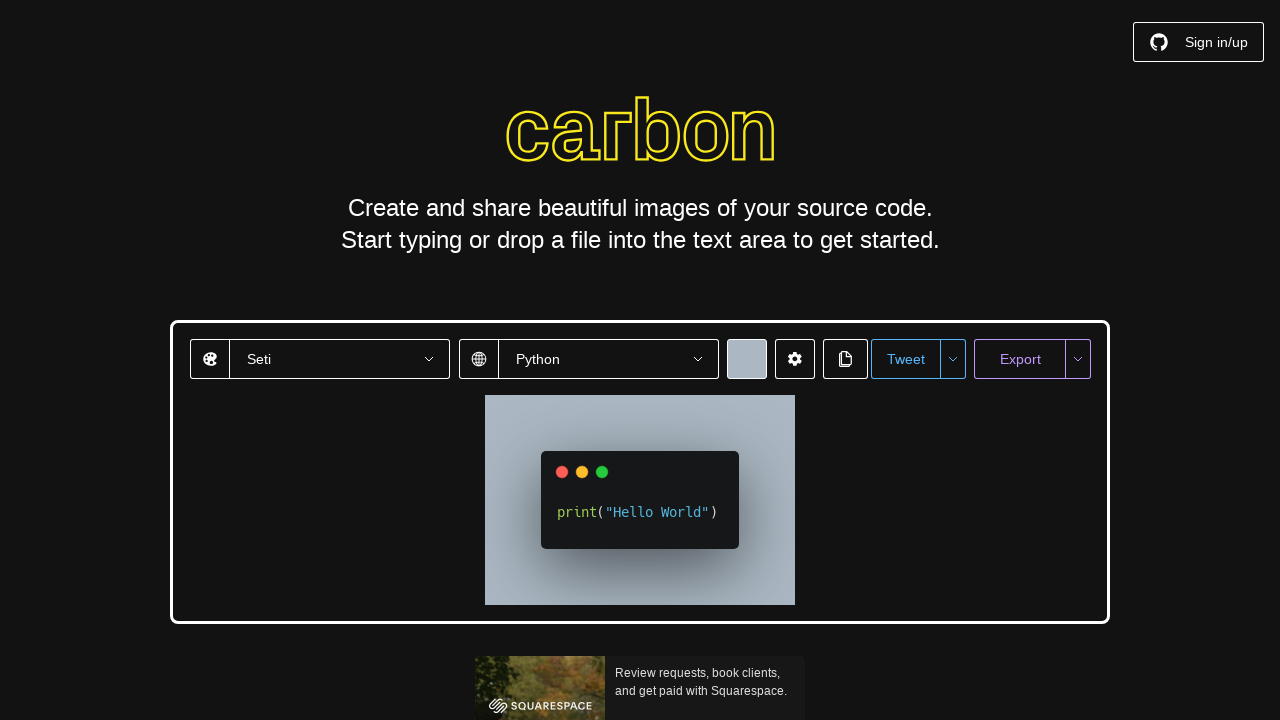